Tests the economic calendar date picker functionality by selecting a date range - opening the calendar, selecting a start date, navigating to the next year, selecting December, choosing an end date, and applying the selection.

Starting URL: https://sslecal2.investing.com/?columns=exc_flags,exc_currency,exc_importance,exc_actual,exc_forecast,exc_previous&features=datepicker,timezone&countries=110,17,29,25,32,6,37,26,5,22,39,14,48,10,35,7,43,38,4,36,12,72&calType=week&timeZone=12&lang=12

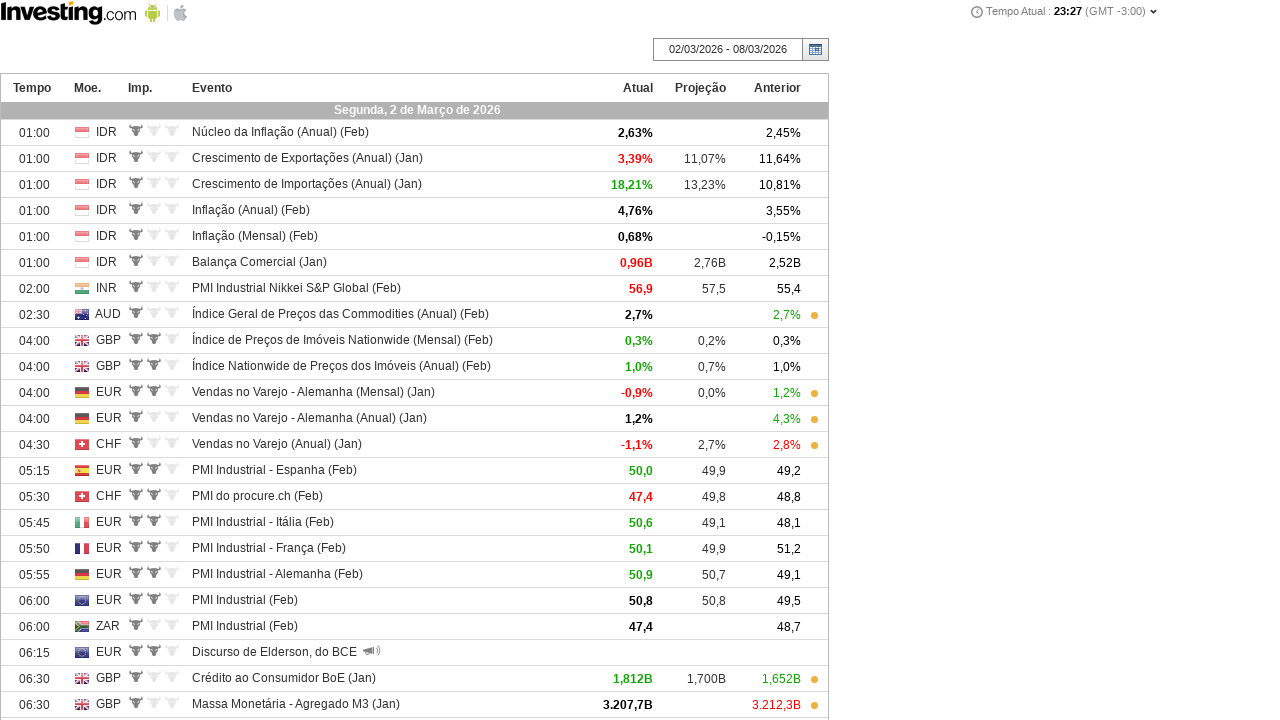

Page loaded and DOM content ready
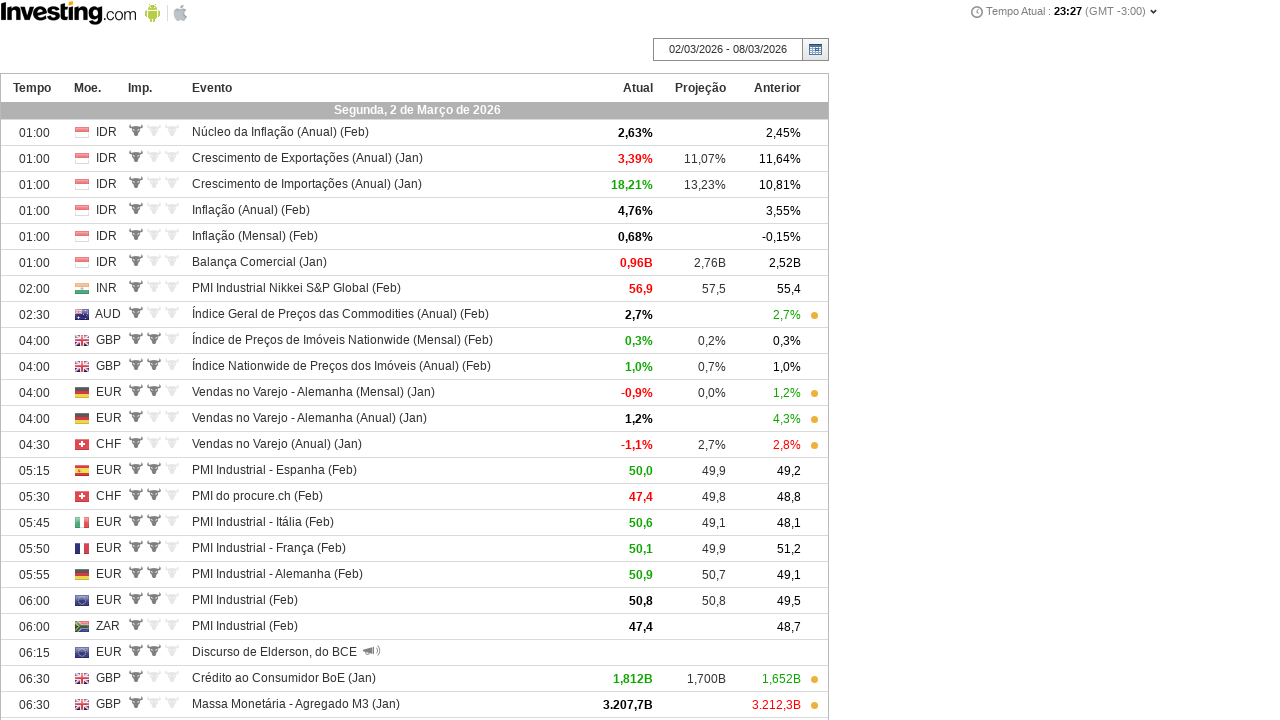

Date picker icon element is available
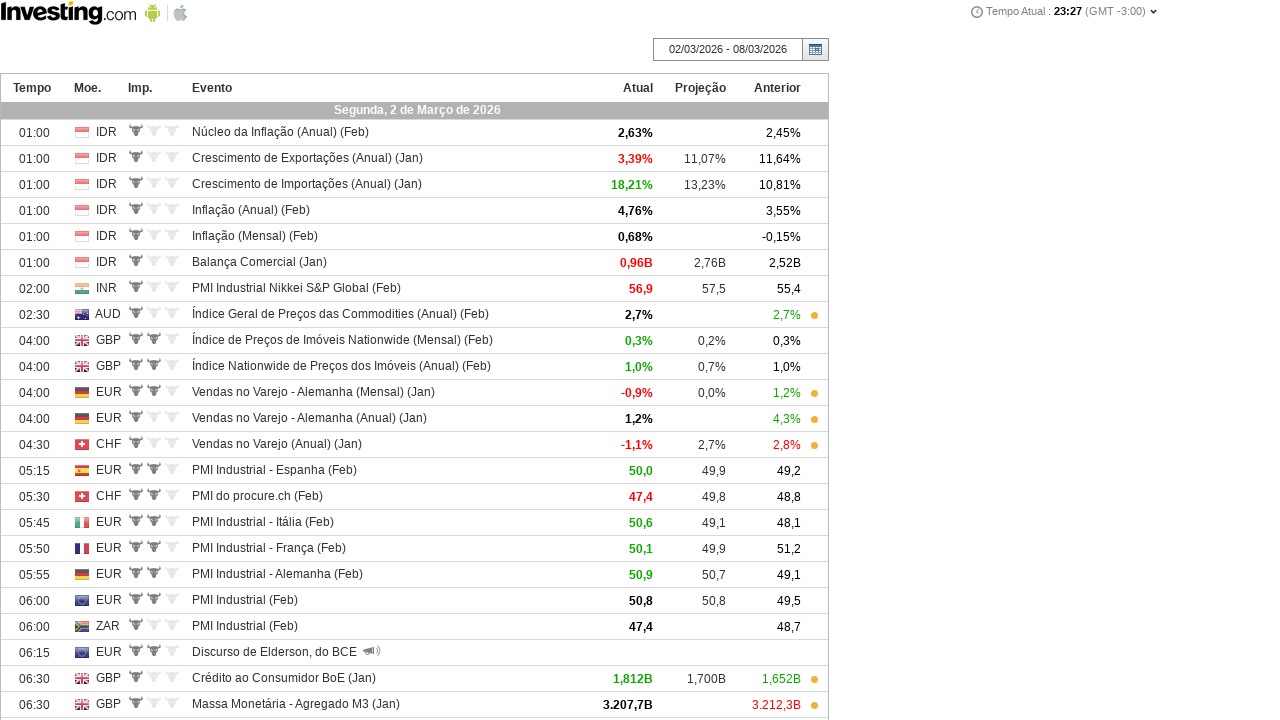

Clicked date picker icon to open calendar at (815, 50) on #datePickerIconWrap
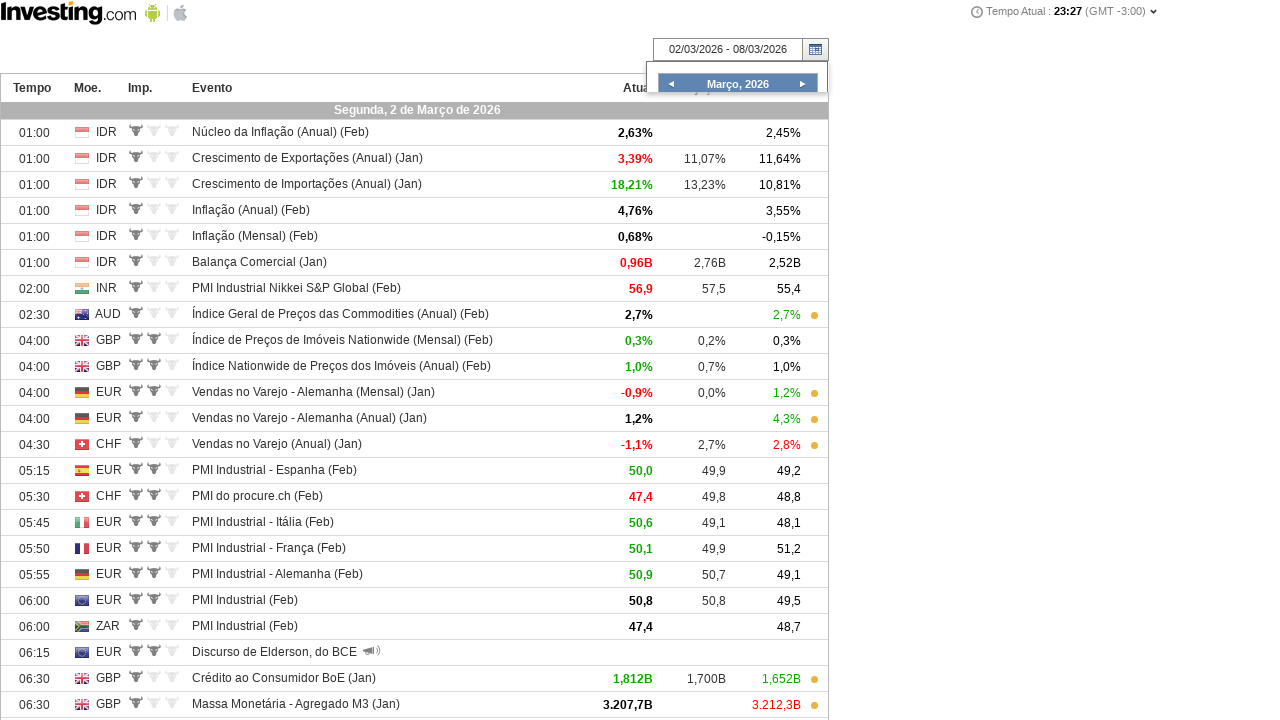

Calendar datepicker element appeared
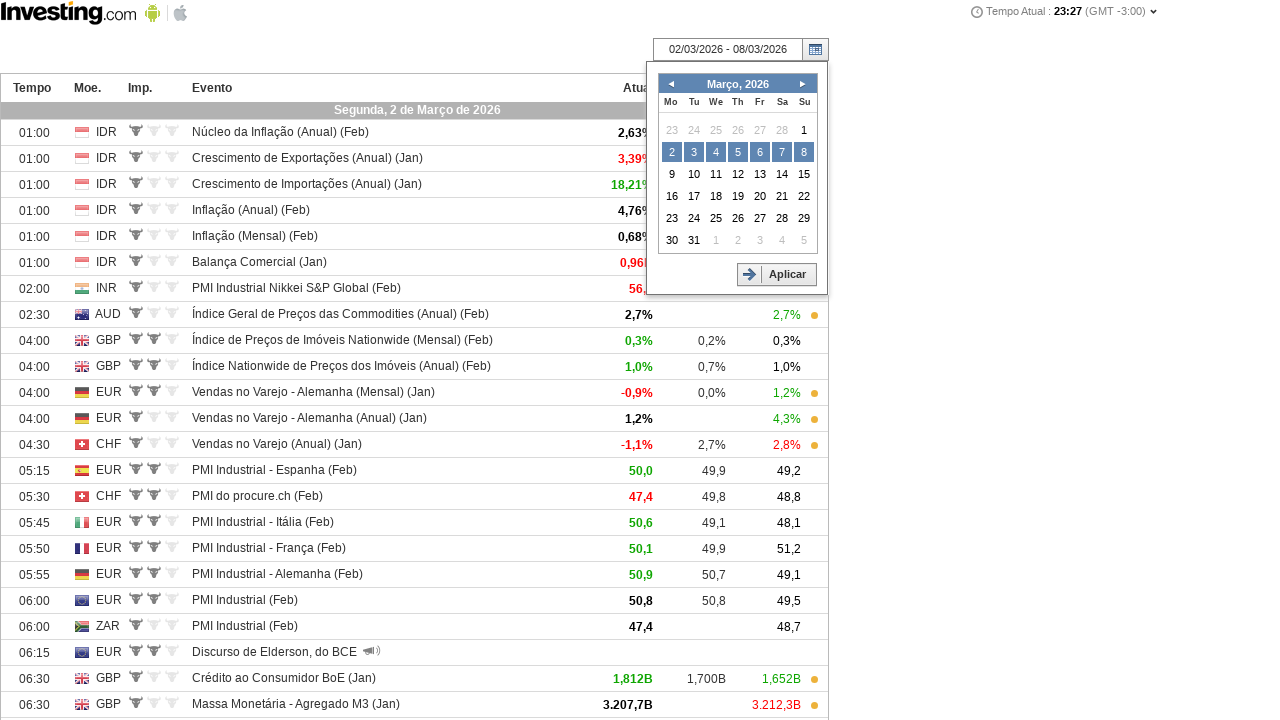

Selected first visible day as start date at (672, 130) on table.datepickerViewDays tr:nth-child(3) td:nth-child(2) a span
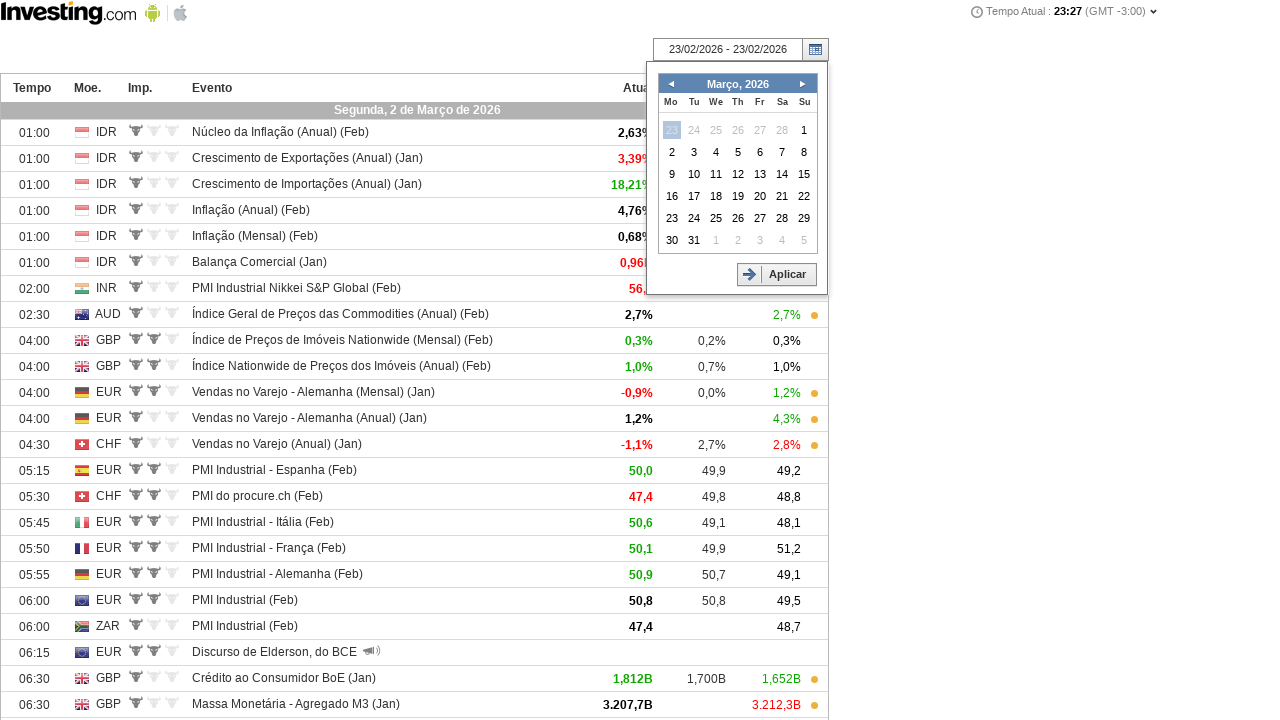

Clicked month/year title to enter month/year selection view at (738, 84) on a.datepickerMonth
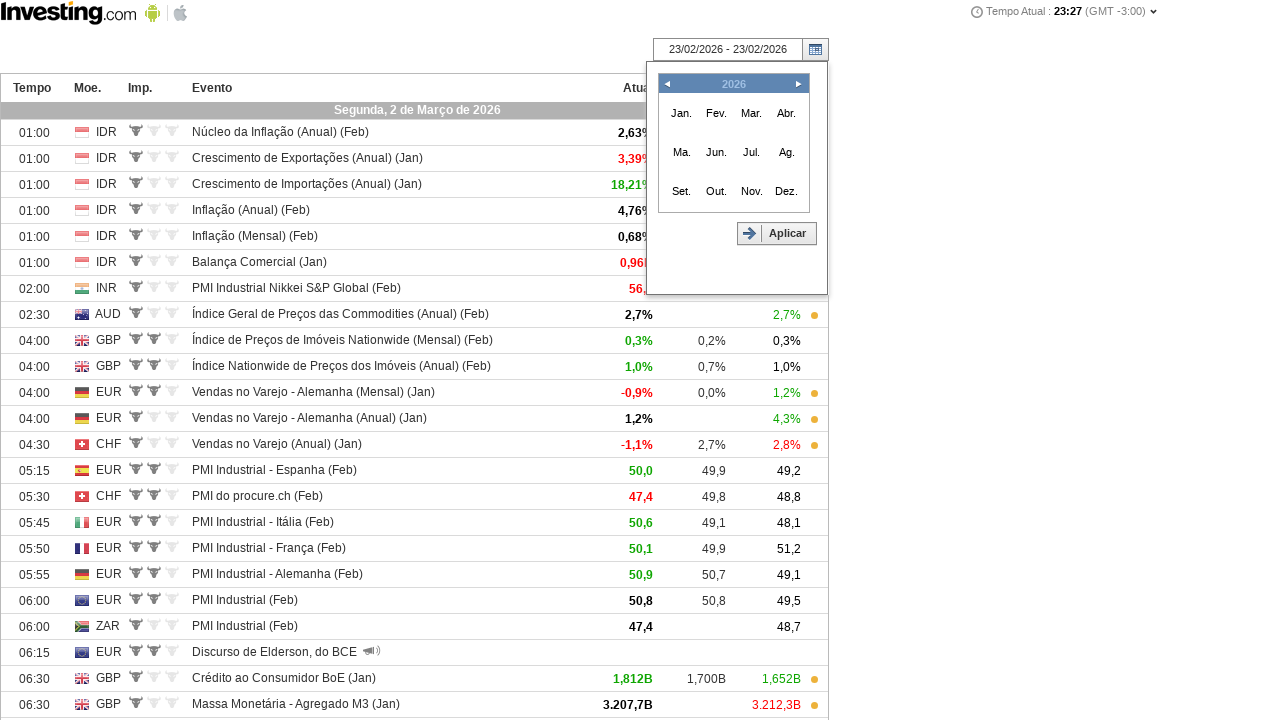

Navigated to next year at (799, 84) on a.datepickerGoNext
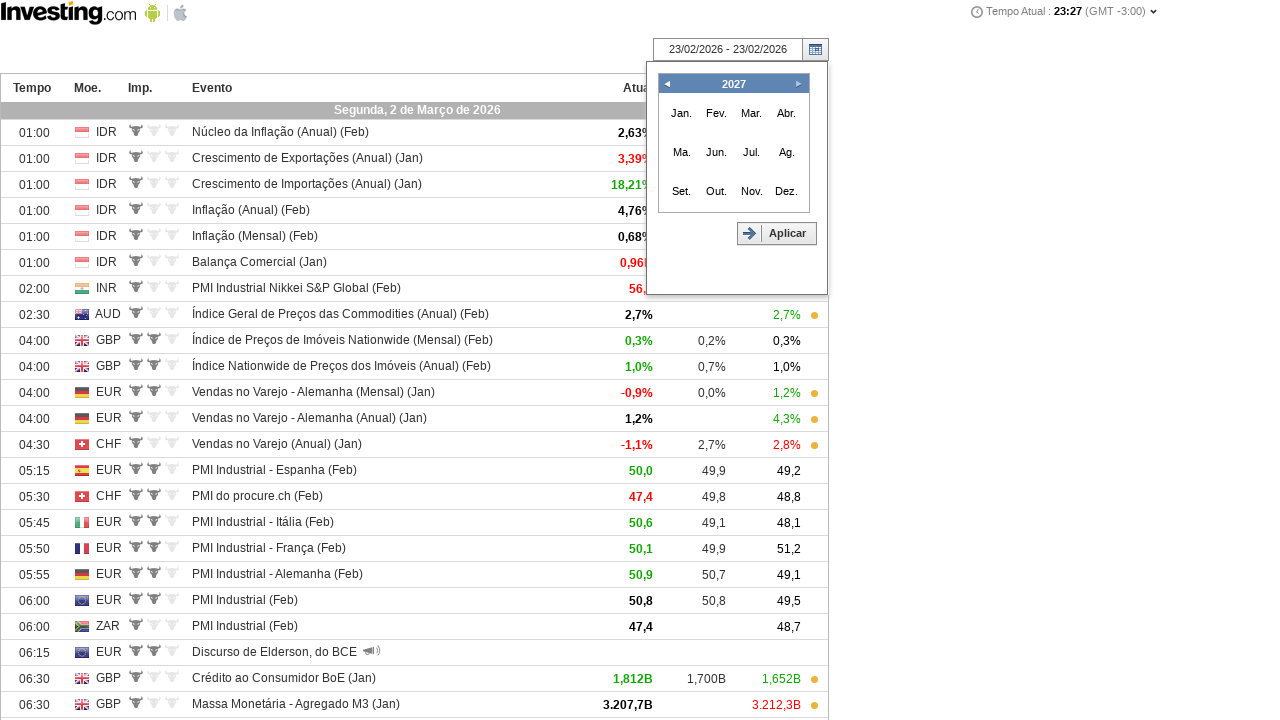

Selected December month at (786, 191) on a span:text('Dez.')
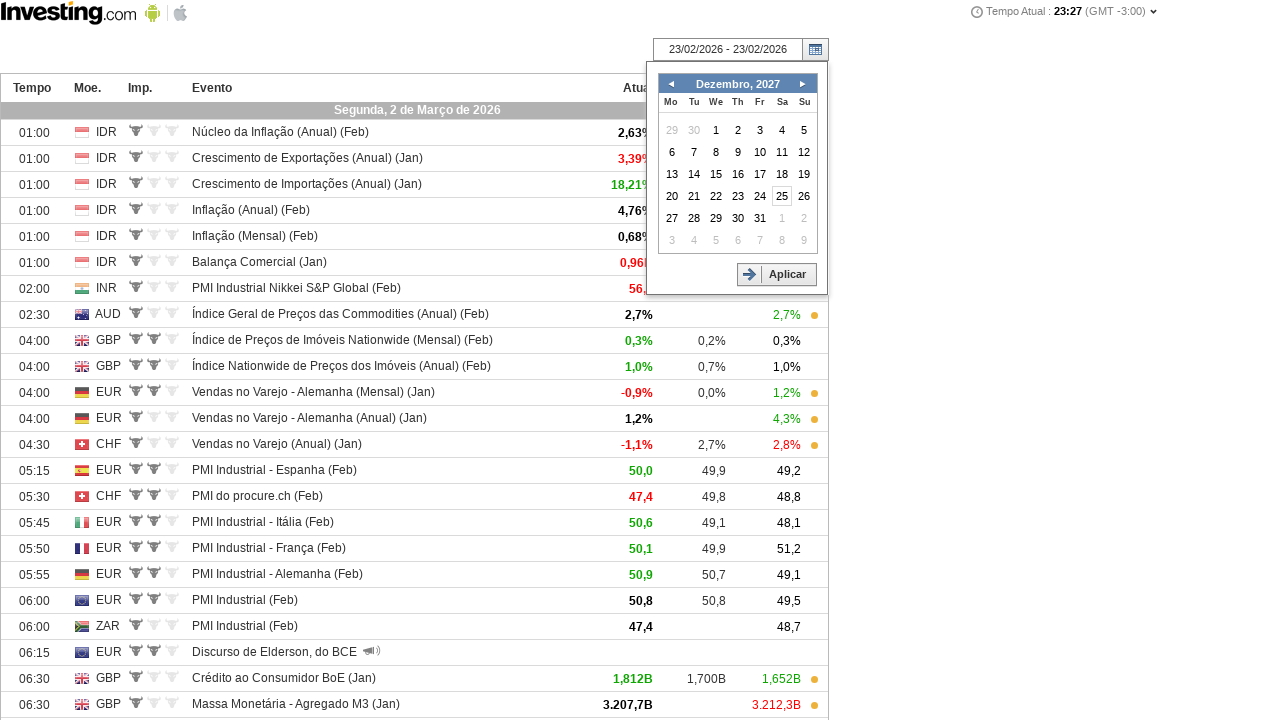

Selected last visible day as end date at (804, 240) on table.datepickerViewDays tr:last-child td:nth-last-child(2) a span
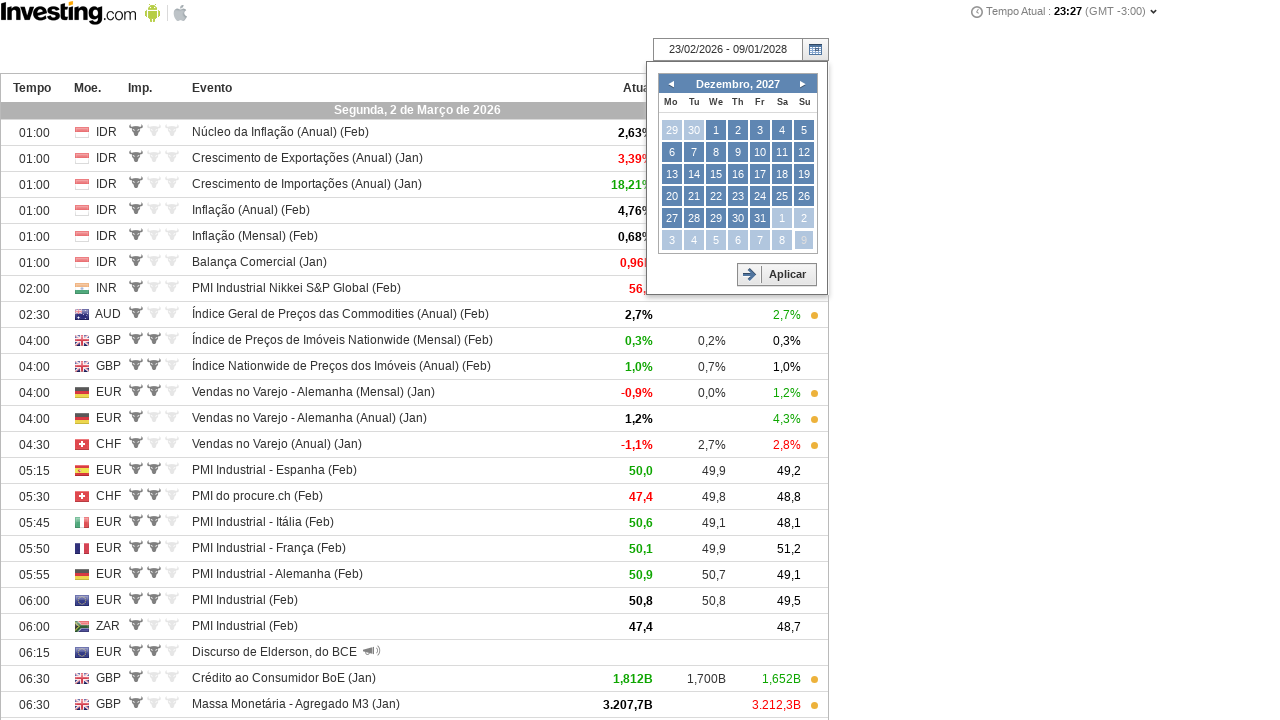

Applied the selected date range at (777, 274) on #datePickerApplyButton a
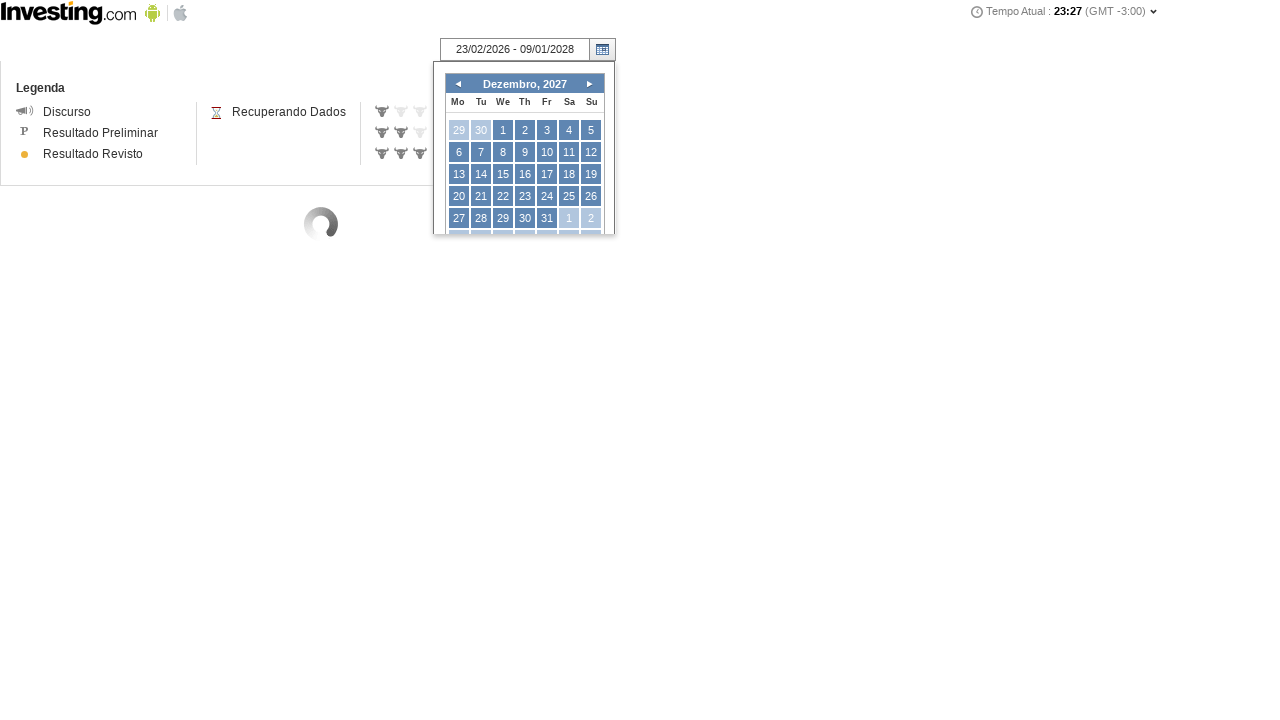

Waited for calendar to update with new data
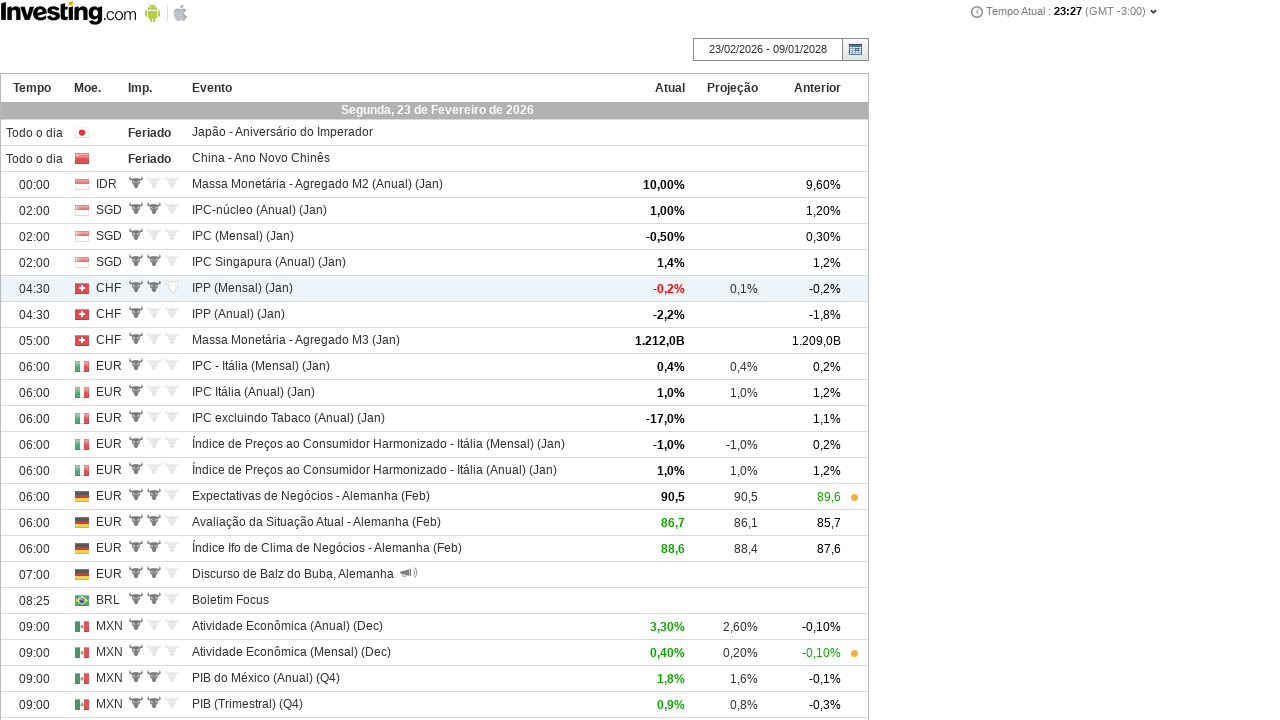

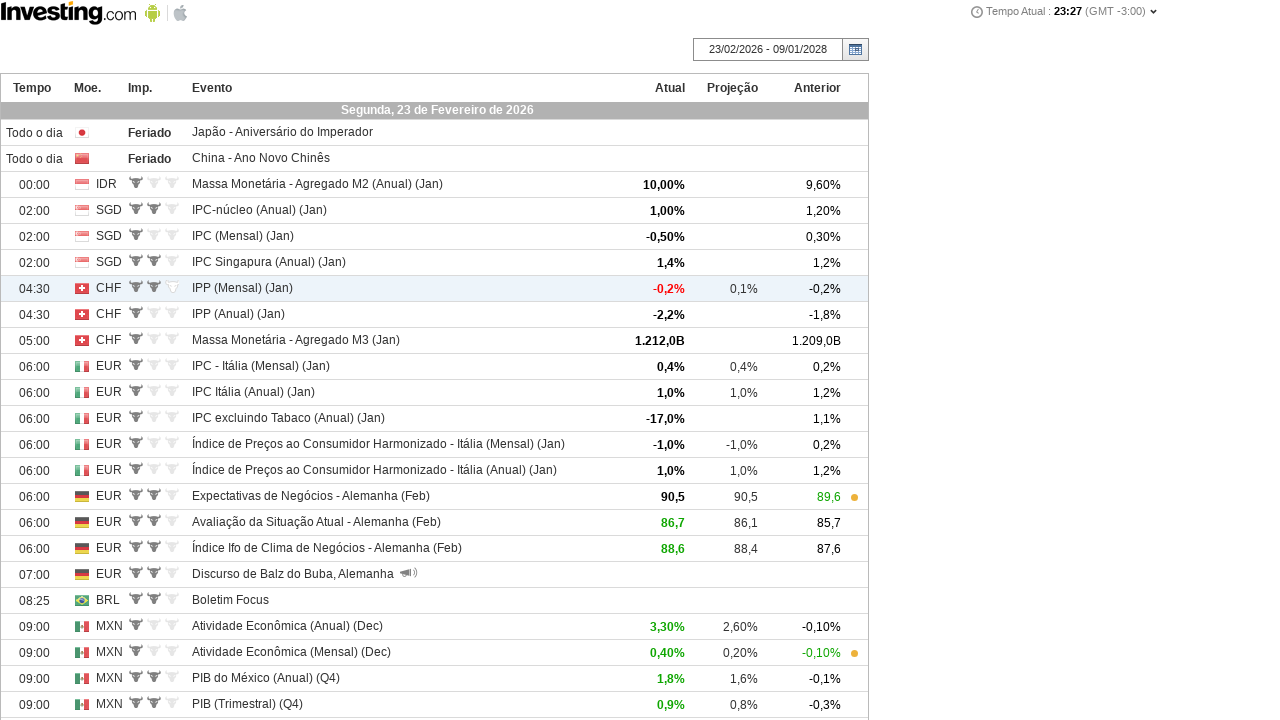